Tests that a todo item is removed when edited to an empty string

Starting URL: https://demo.playwright.dev/todomvc

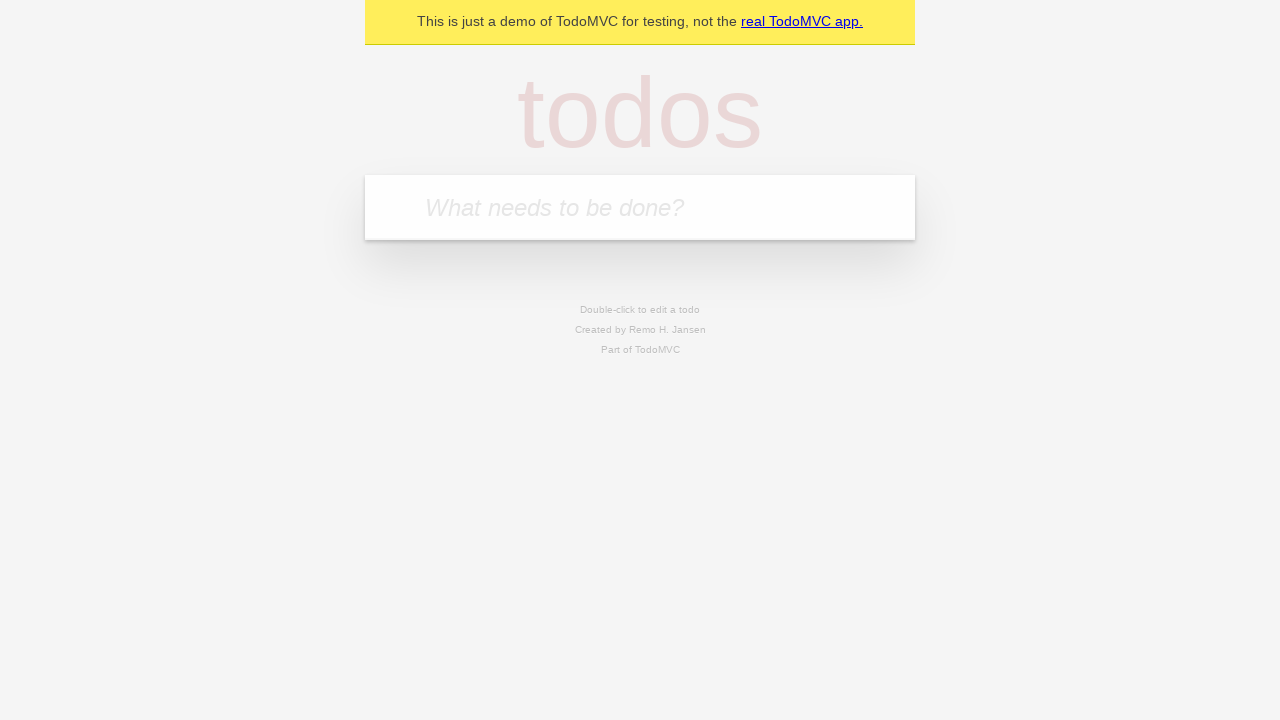

Filled todo input with 'buy some cheese' on internal:attr=[placeholder="What needs to be done?"i]
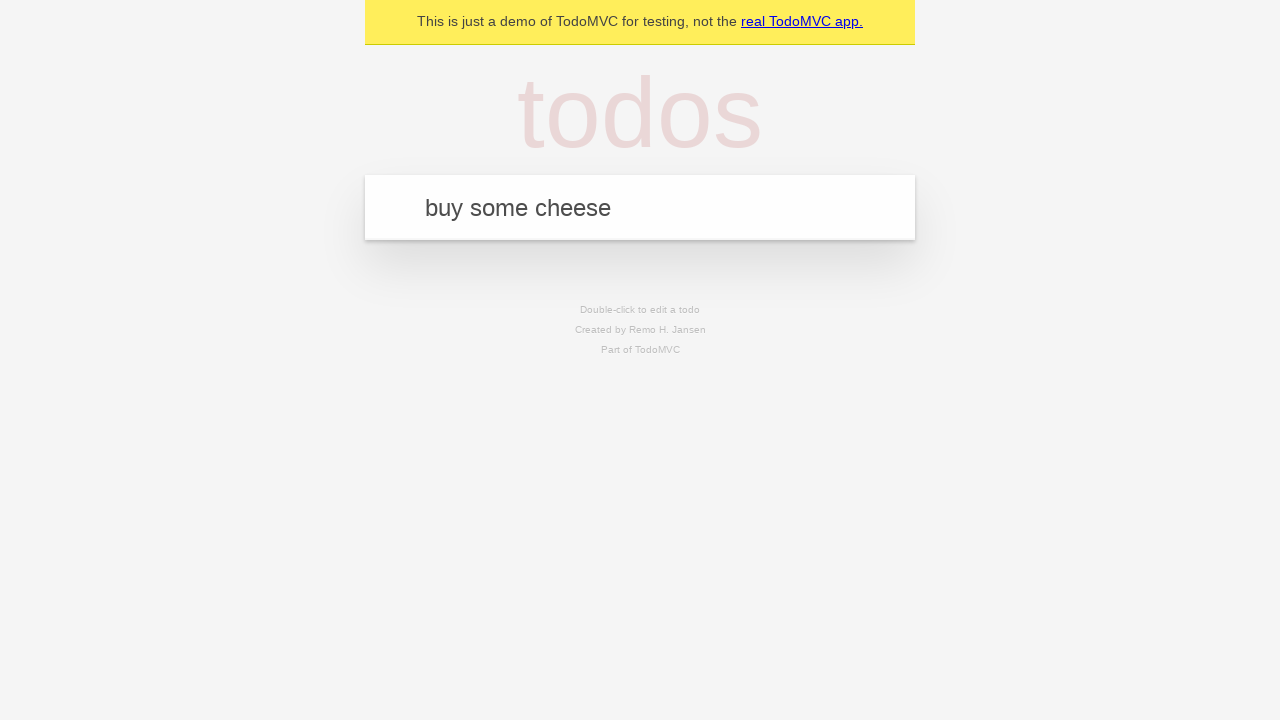

Pressed Enter to add first todo item on internal:attr=[placeholder="What needs to be done?"i]
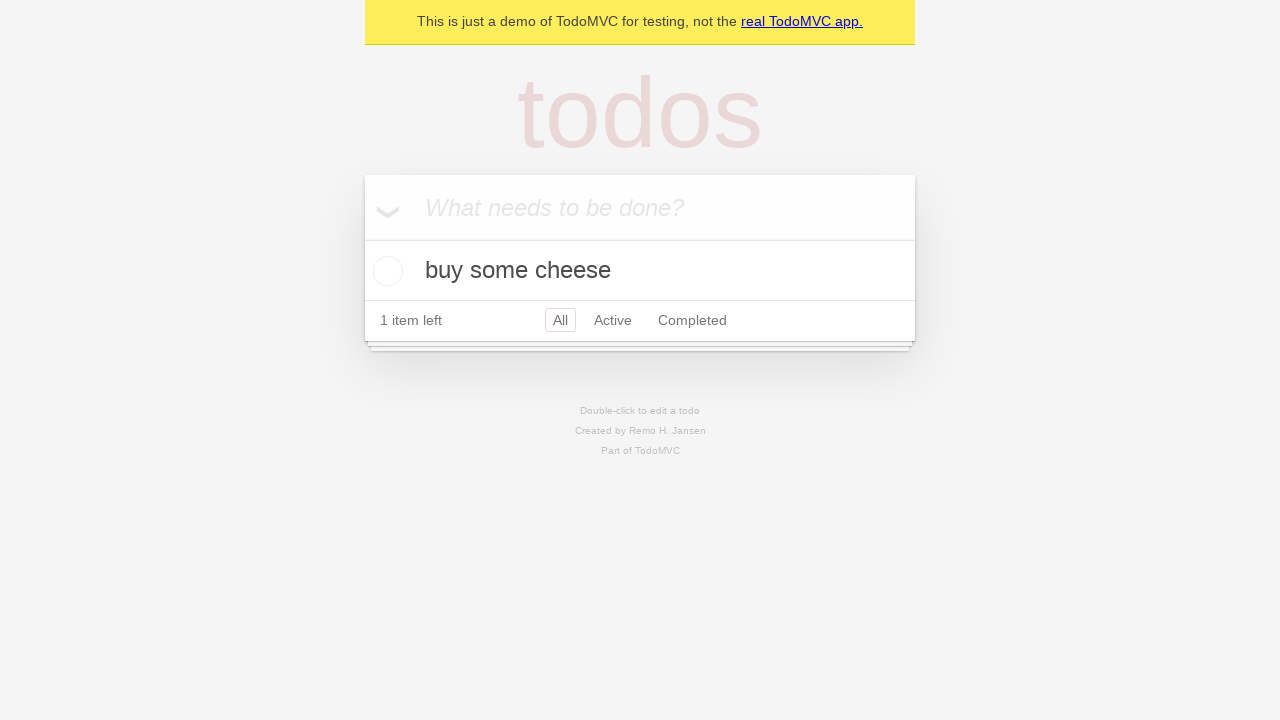

Filled todo input with 'feed the cat' on internal:attr=[placeholder="What needs to be done?"i]
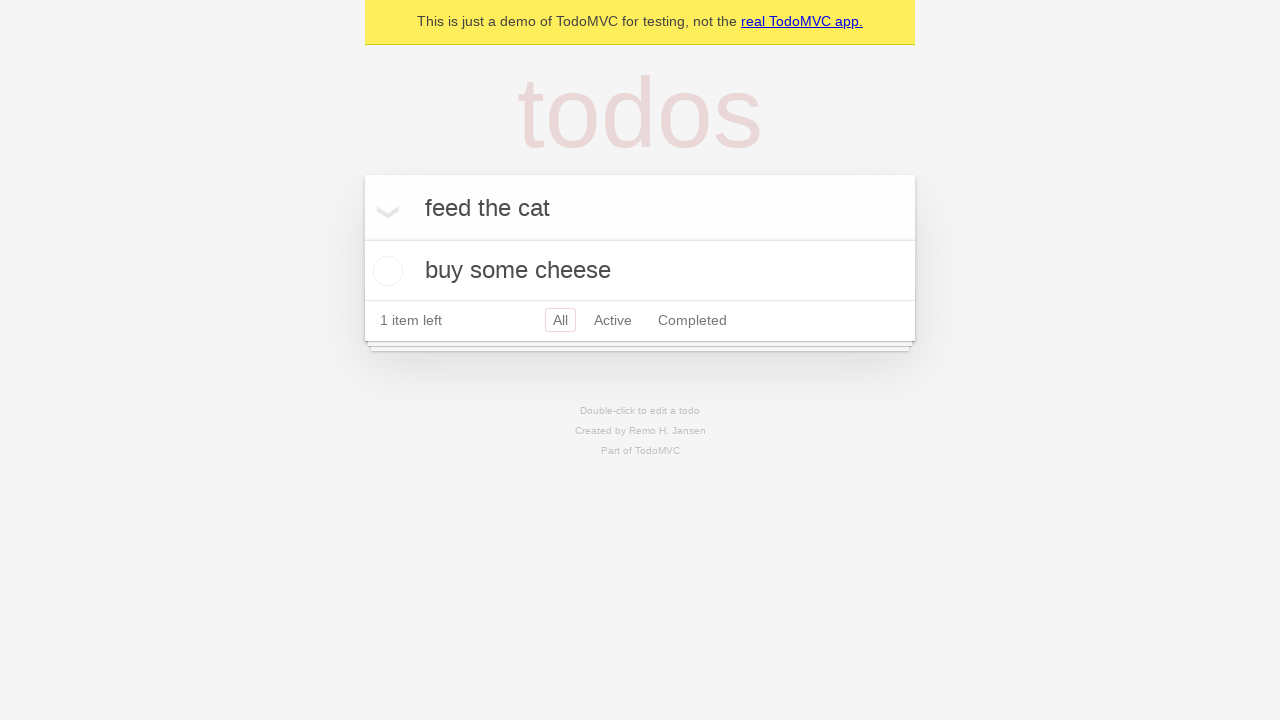

Pressed Enter to add second todo item on internal:attr=[placeholder="What needs to be done?"i]
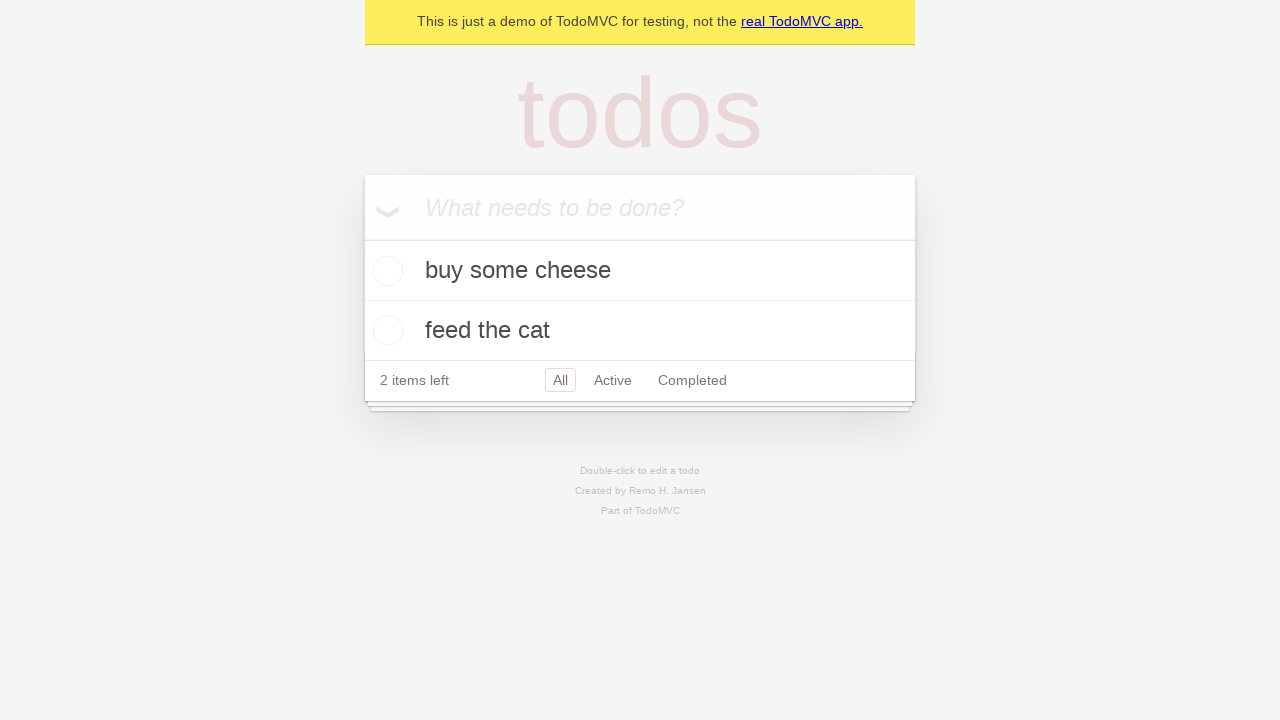

Filled todo input with 'book a doctors appointment' on internal:attr=[placeholder="What needs to be done?"i]
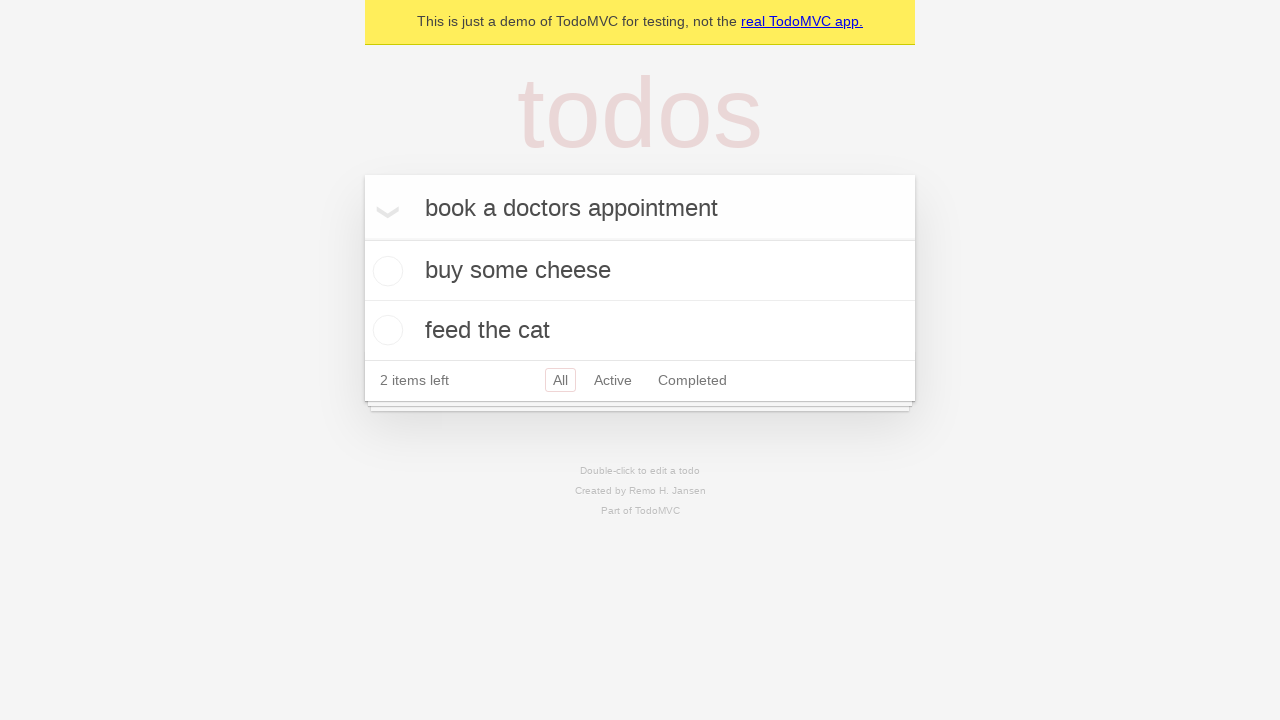

Pressed Enter to add third todo item on internal:attr=[placeholder="What needs to be done?"i]
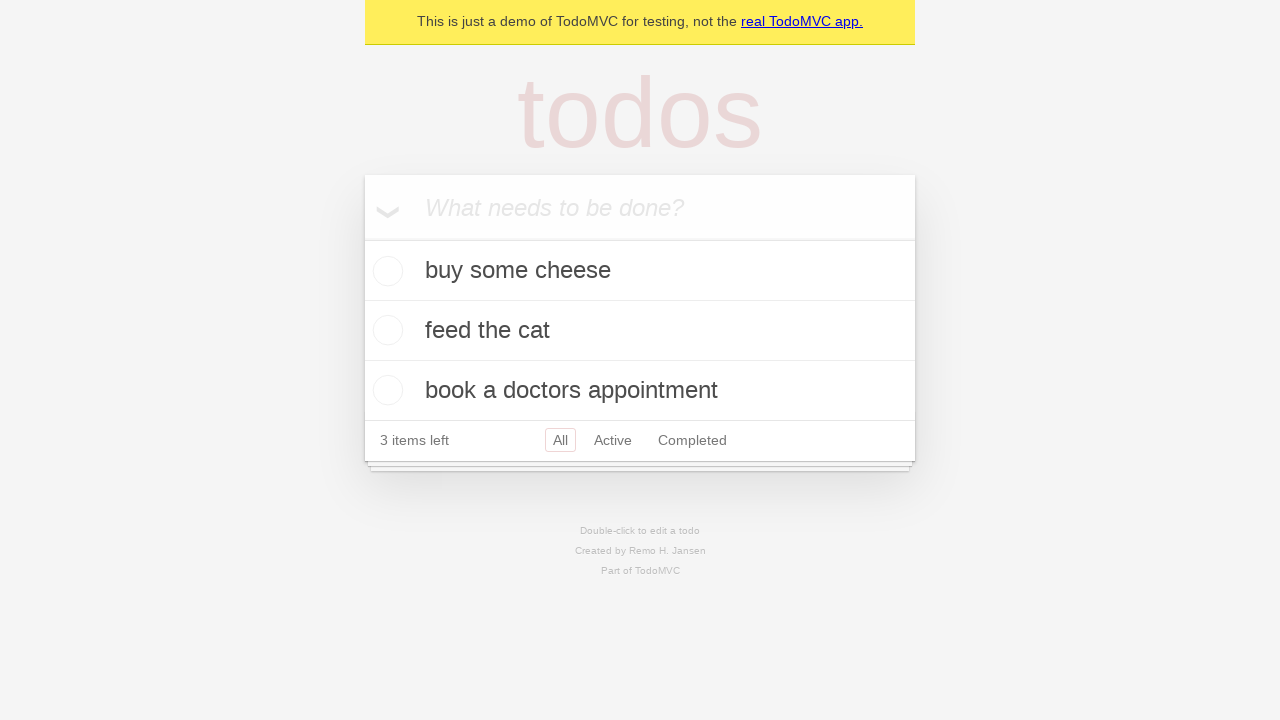

Double-clicked on second todo item to enter edit mode at (640, 331) on internal:testid=[data-testid="todo-item"s] >> nth=1
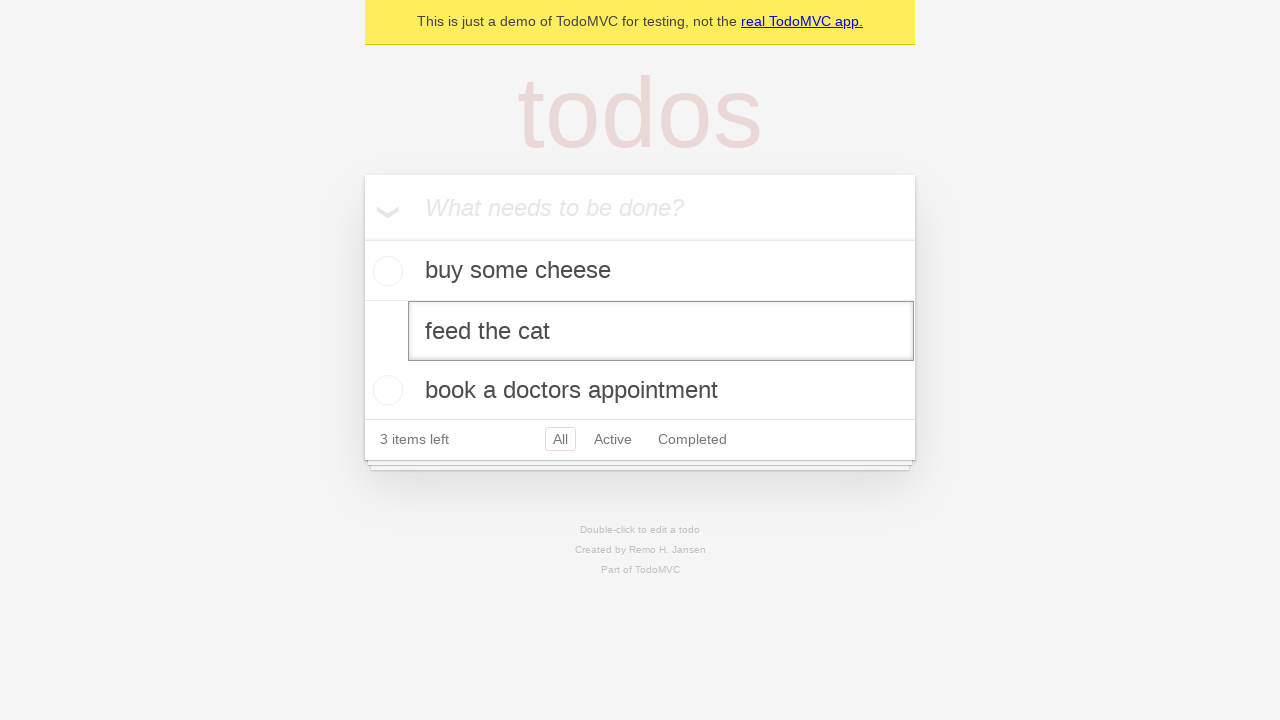

Cleared the todo item text by filling with empty string on internal:testid=[data-testid="todo-item"s] >> nth=1 >> internal:role=textbox[nam
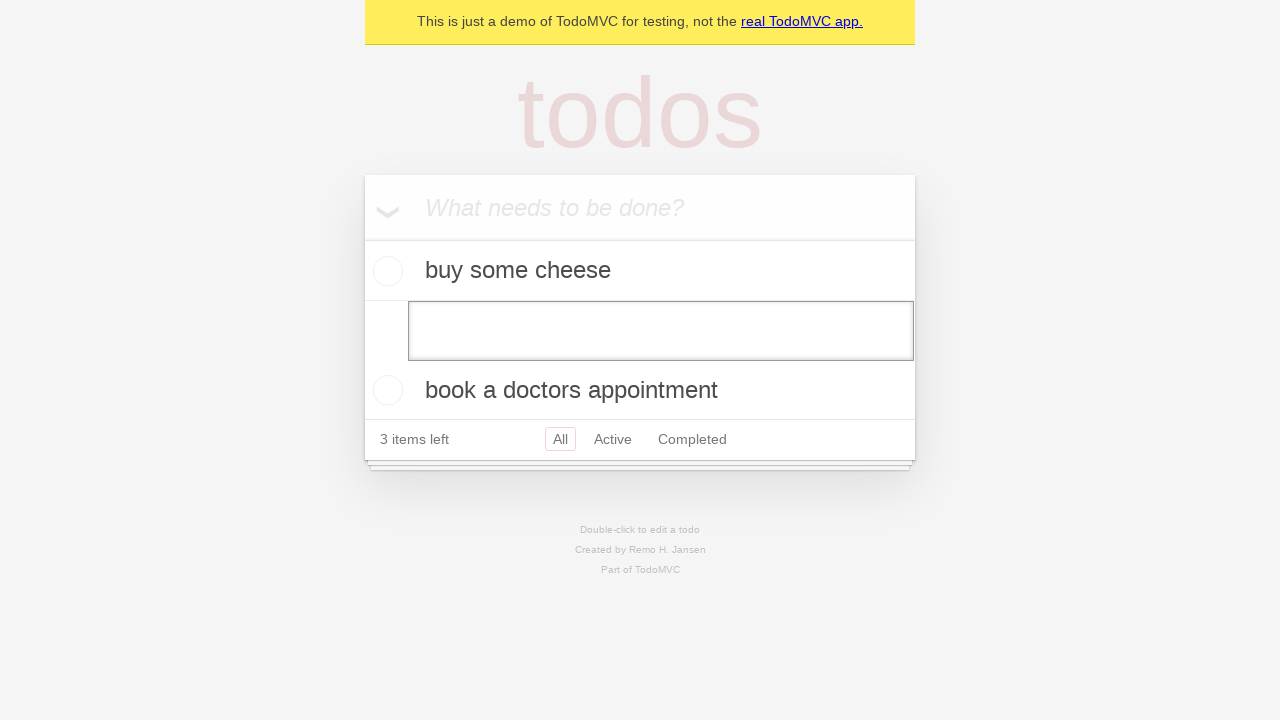

Pressed Enter to confirm the empty edit, removing the todo item on internal:testid=[data-testid="todo-item"s] >> nth=1 >> internal:role=textbox[nam
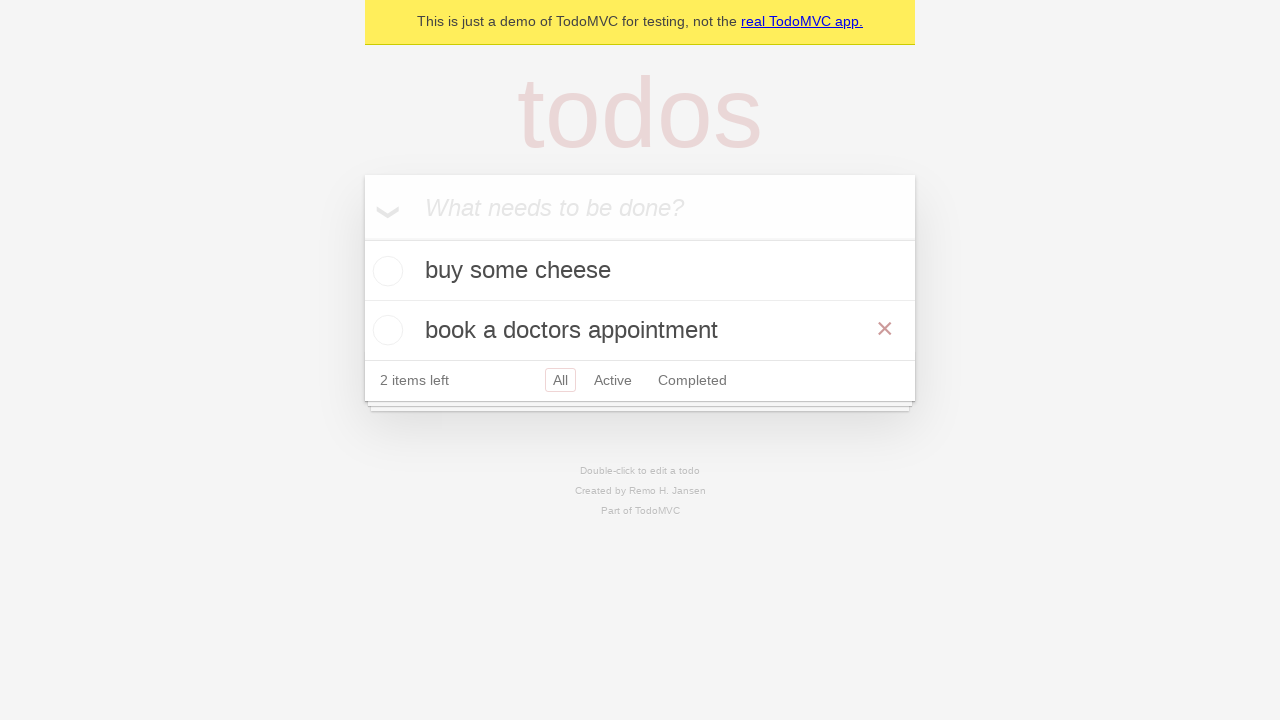

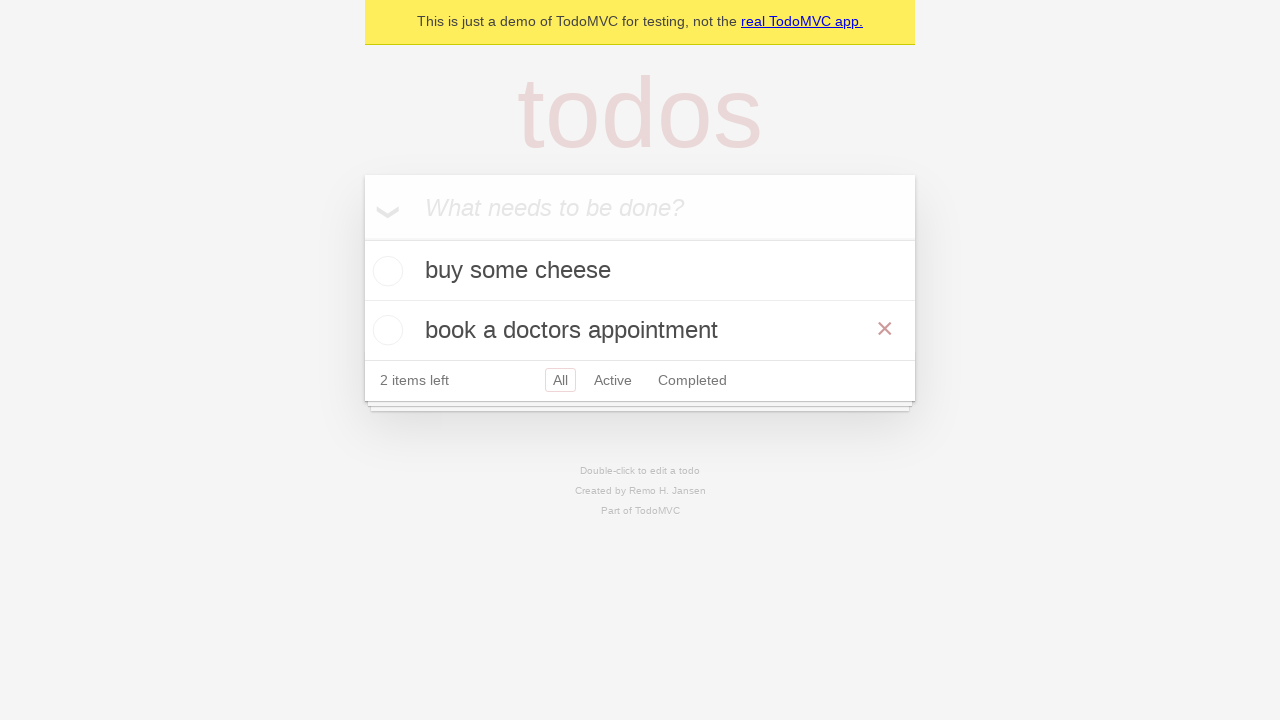